Tests clicking a button and waiting for a paragraph element to appear, then verifies the paragraph is displayed with expected text content

Starting URL: https://testeroprogramowania.github.io/selenium/wait2.html

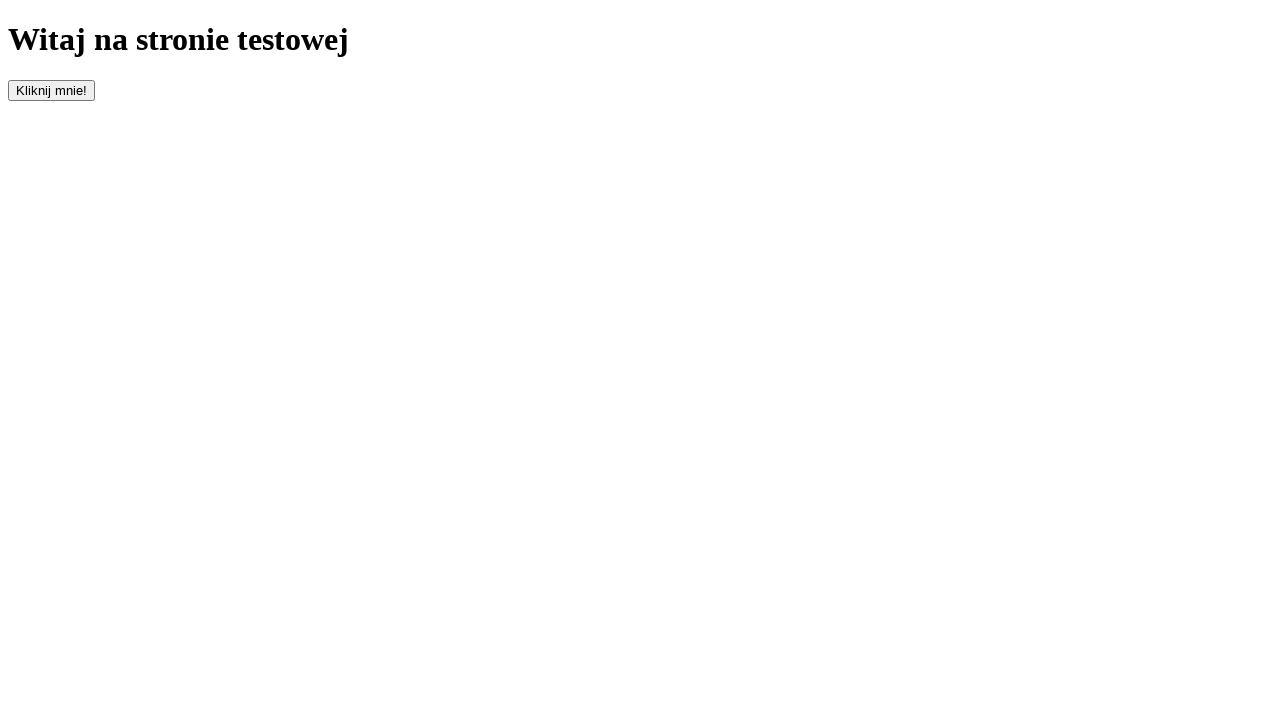

Clicked the button with id 'clickOnMe' to trigger element appearance at (52, 90) on #clickOnMe
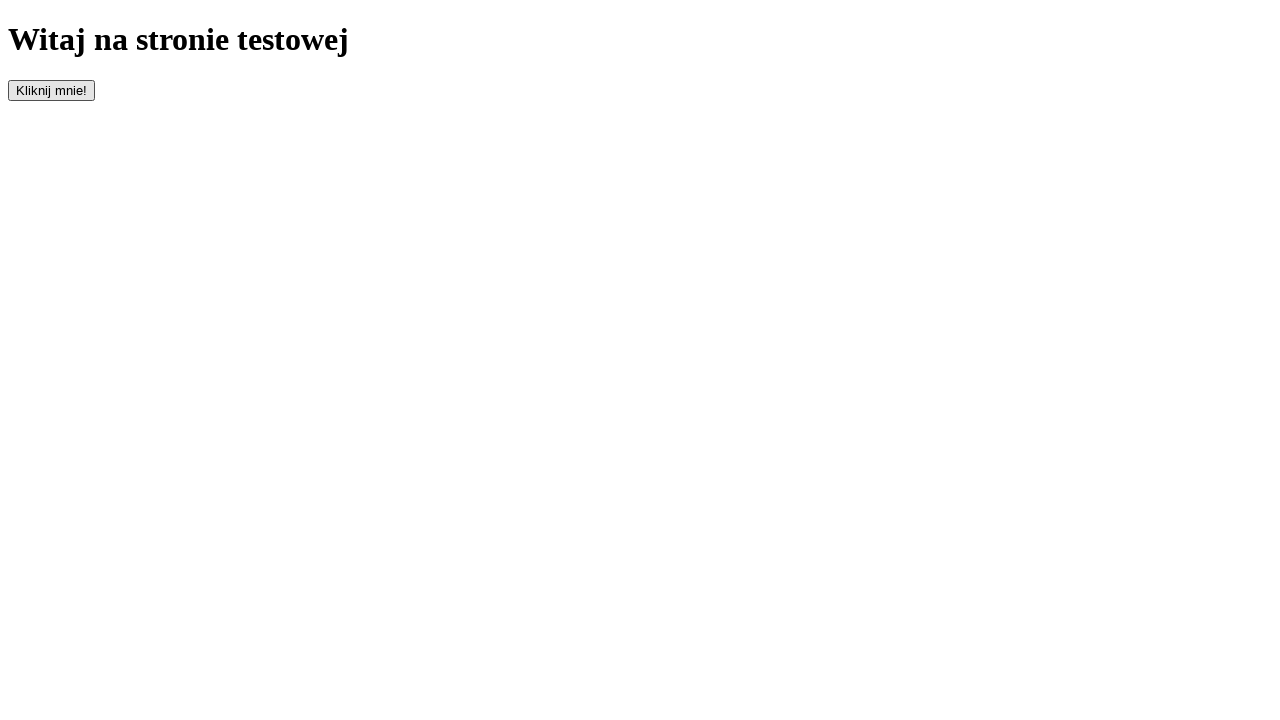

Waited for paragraph element to appear
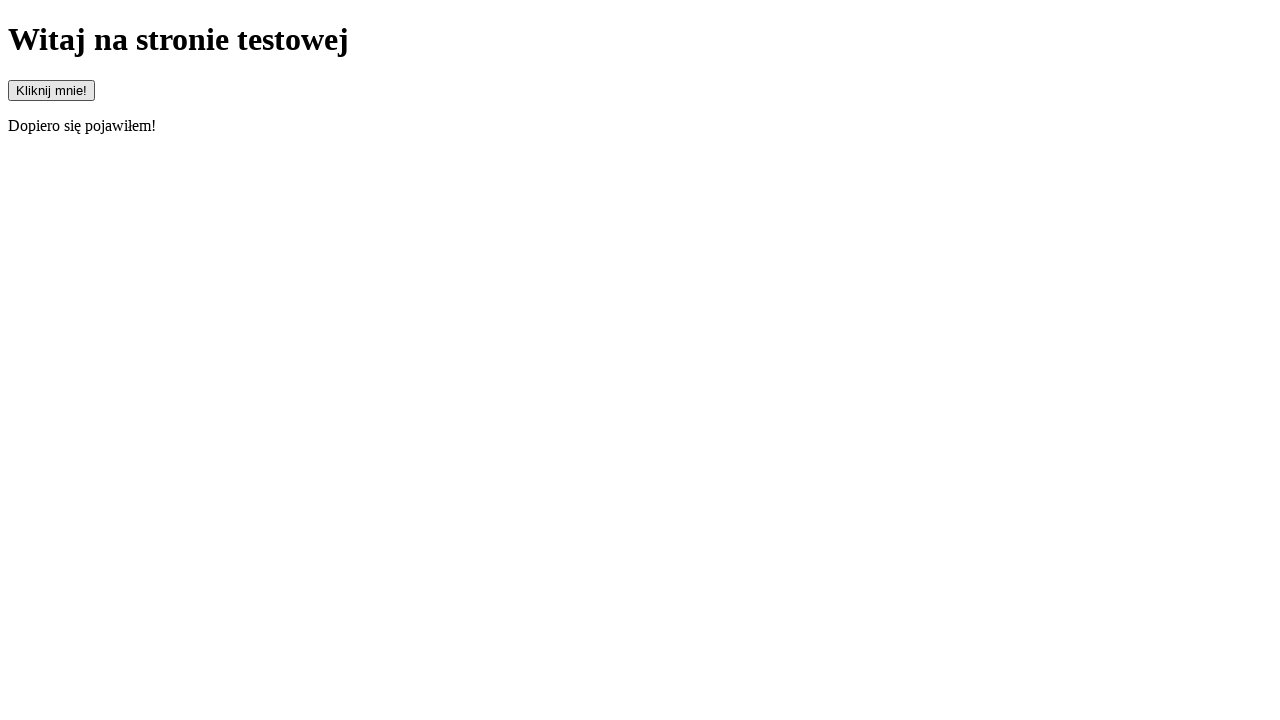

Located the paragraph element
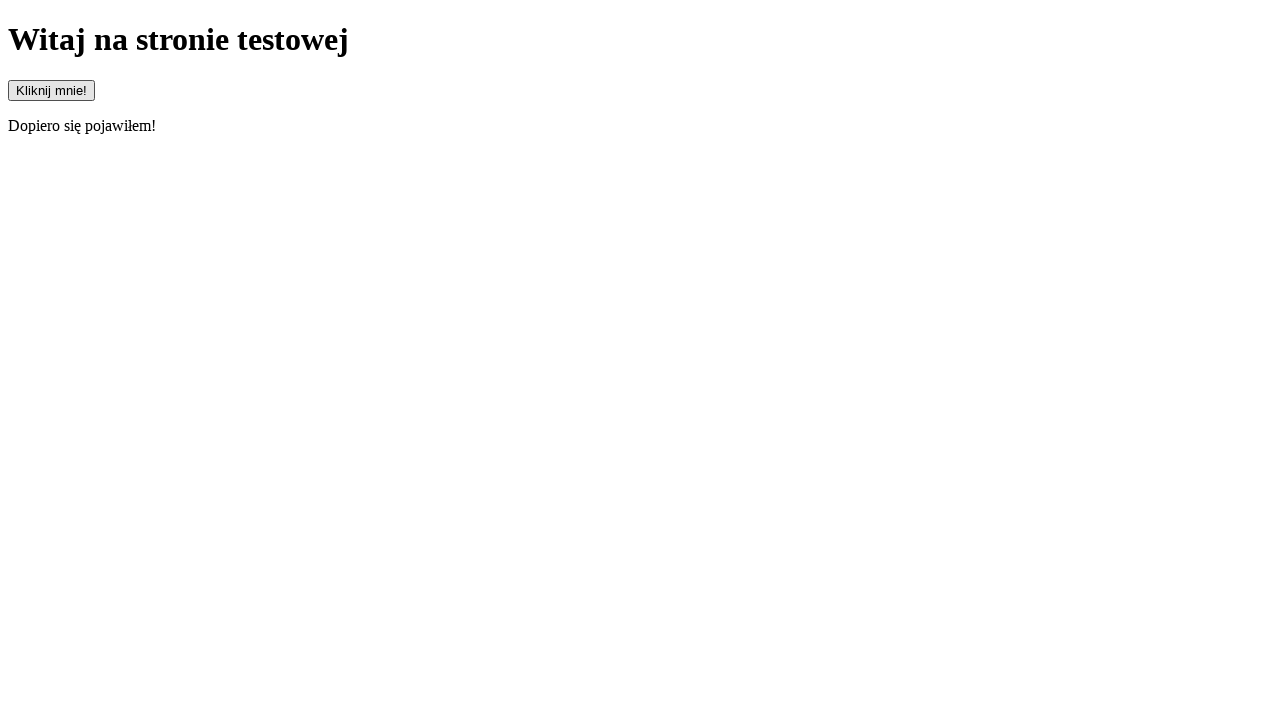

Verified paragraph element is visible
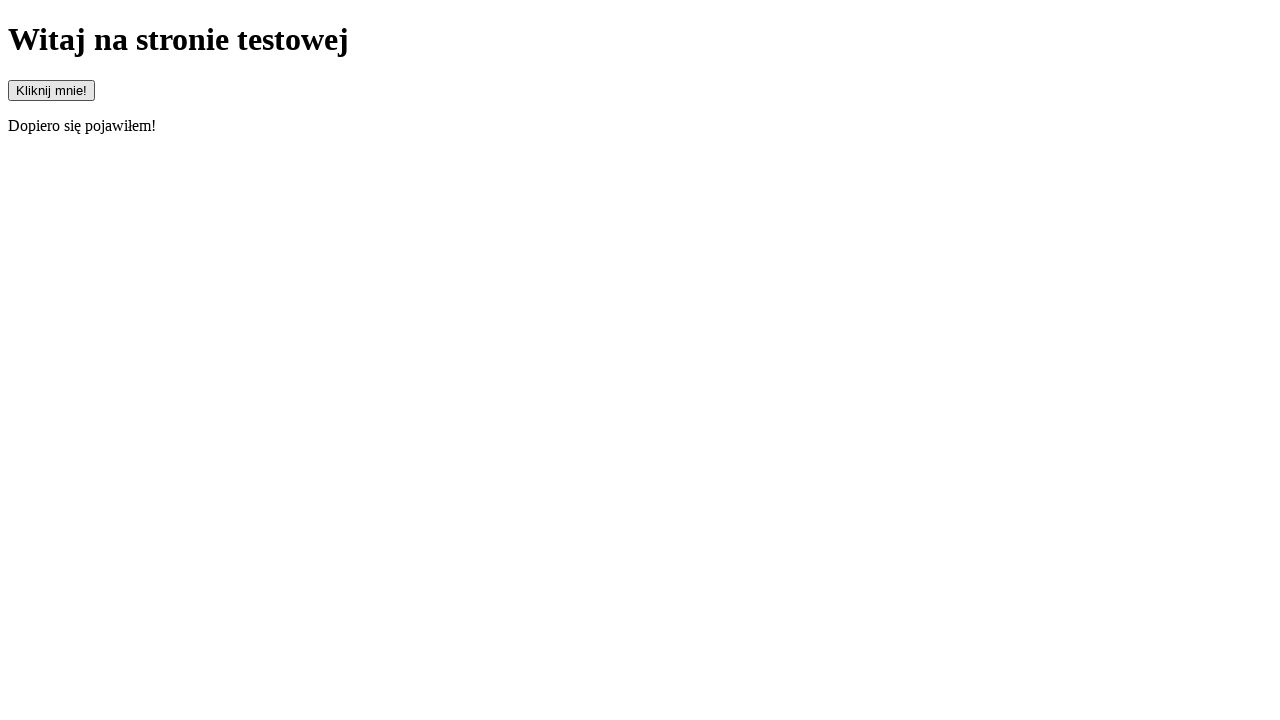

Verified paragraph text starts with 'Dopiero'
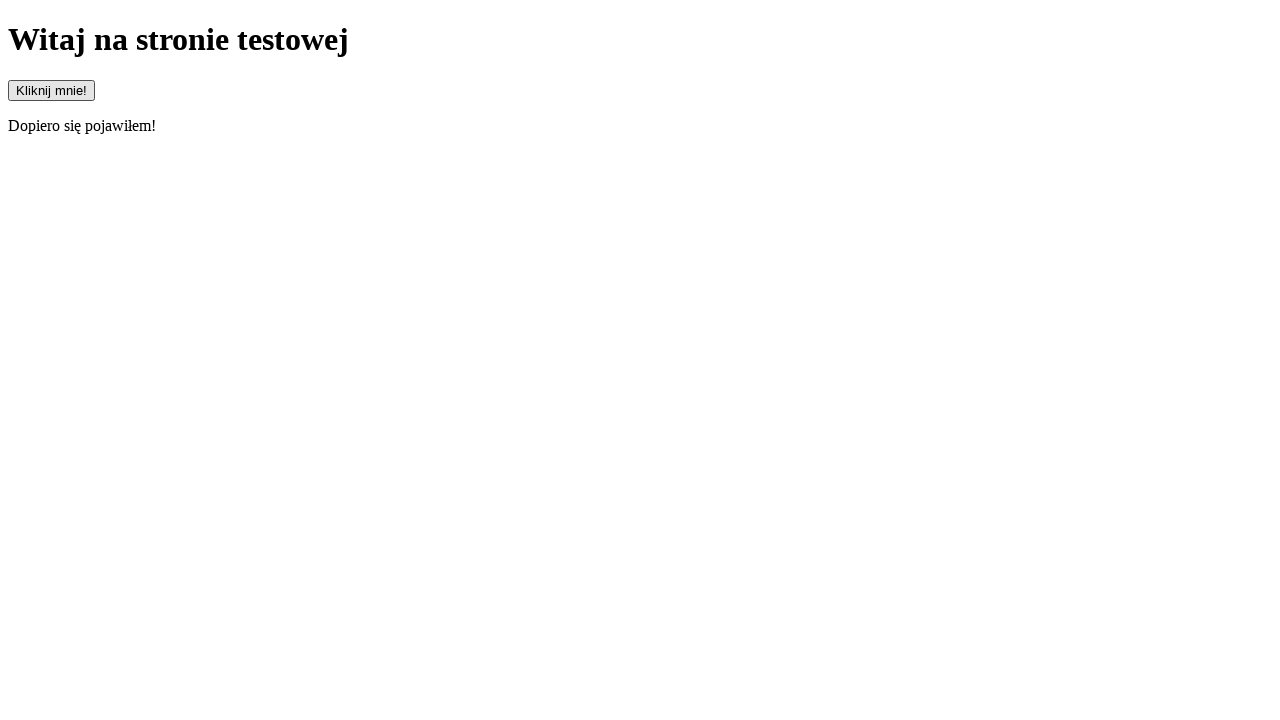

Verified paragraph text does not start with 'Pojawiłem'
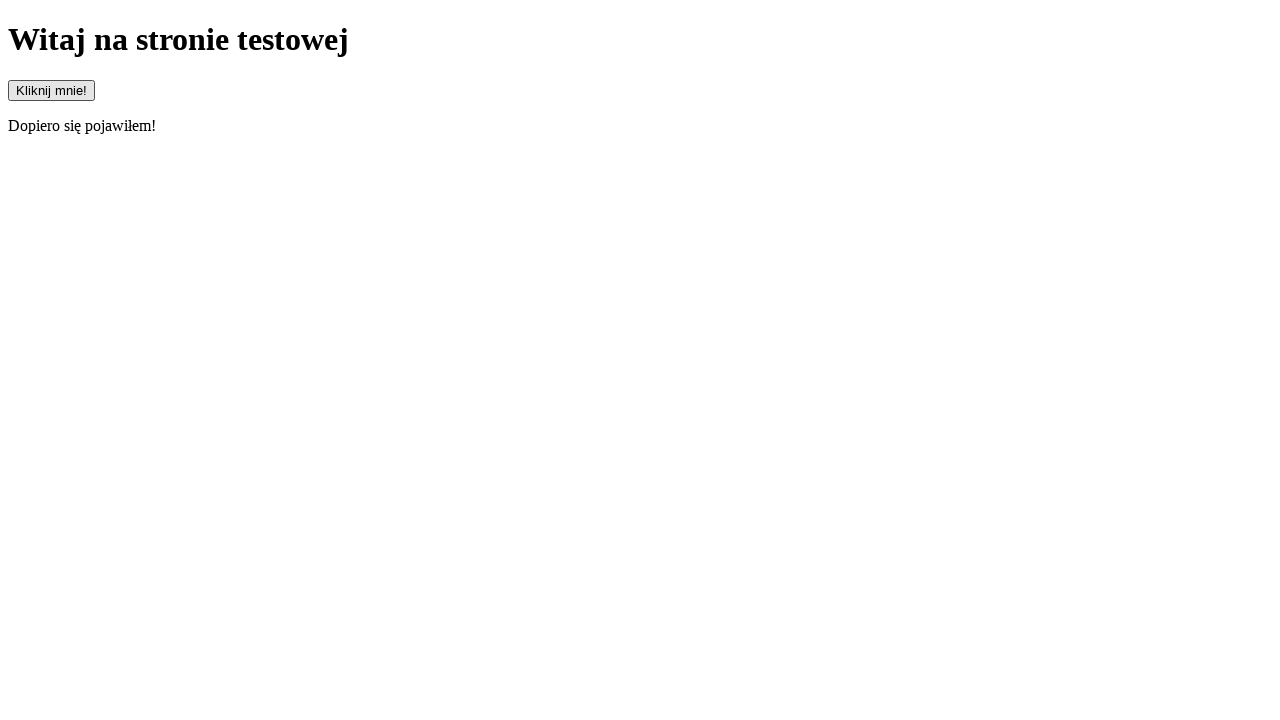

Verified paragraph text content equals 'Dopiero się pojawiłem!'
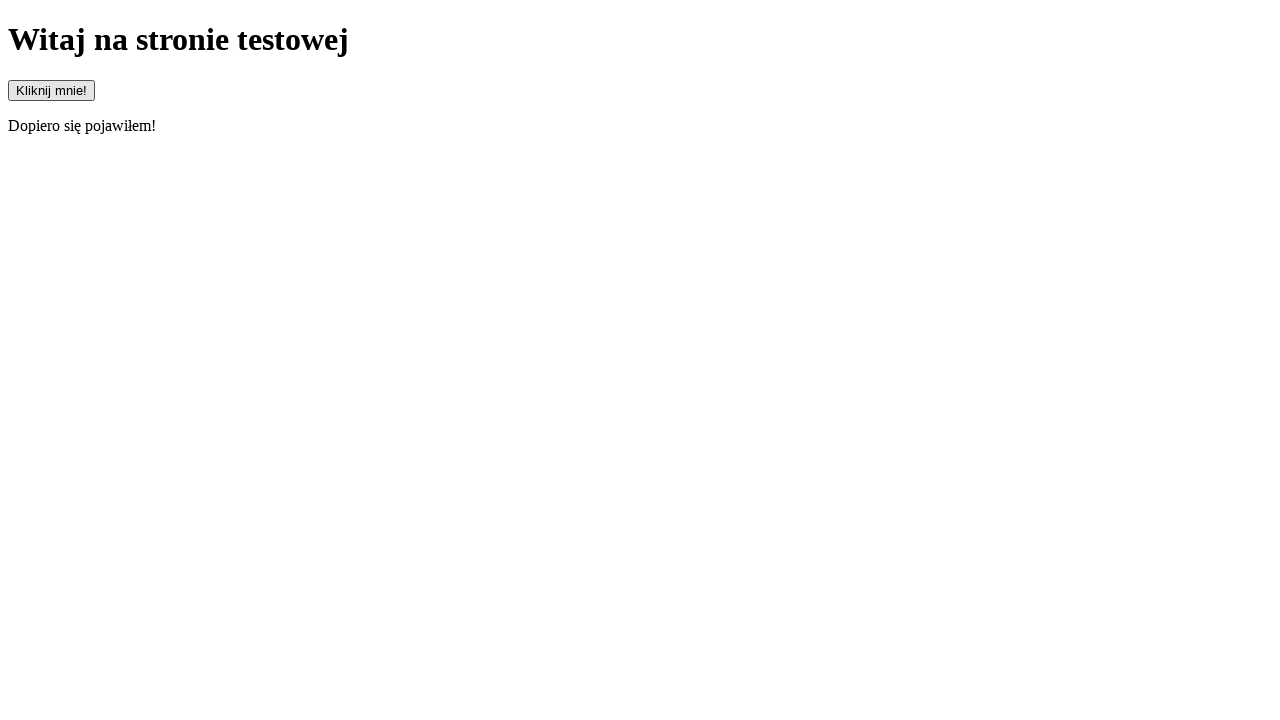

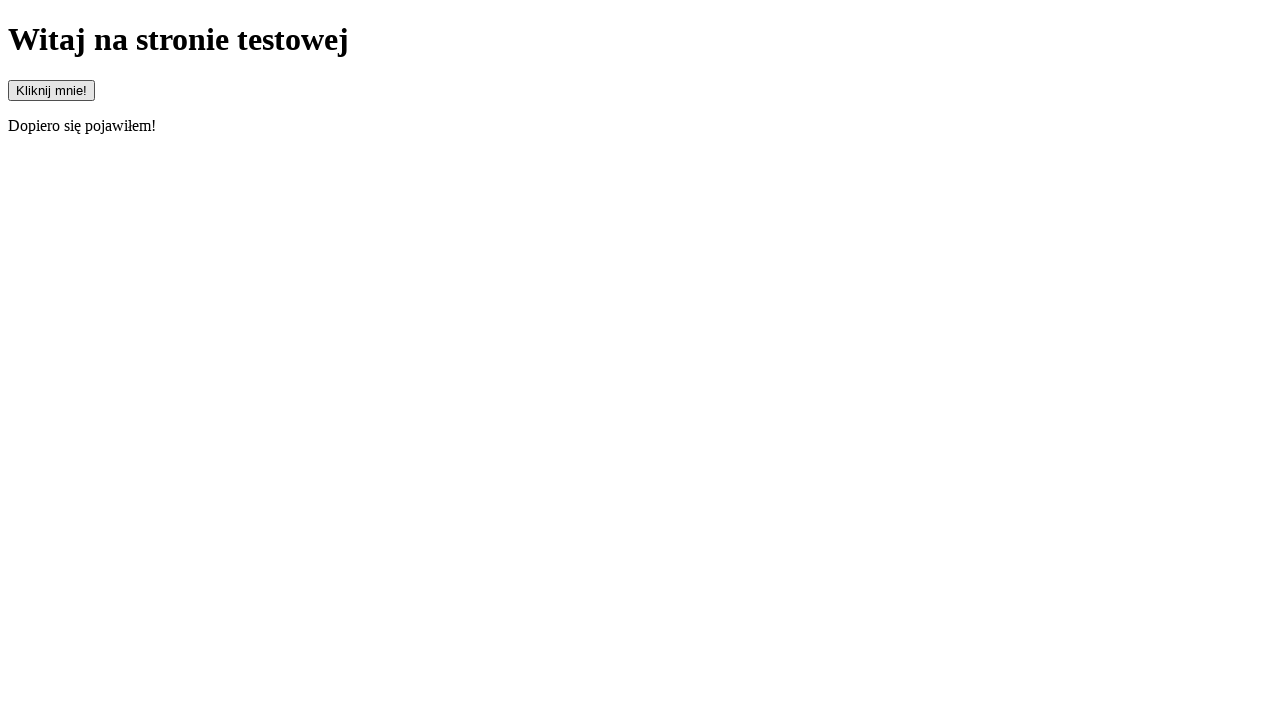